Tests drag and drop functionality on jQueryUI's droppable demo page by dragging an element and dropping it onto a target area within an iframe

Starting URL: https://jqueryui.com/droppable/

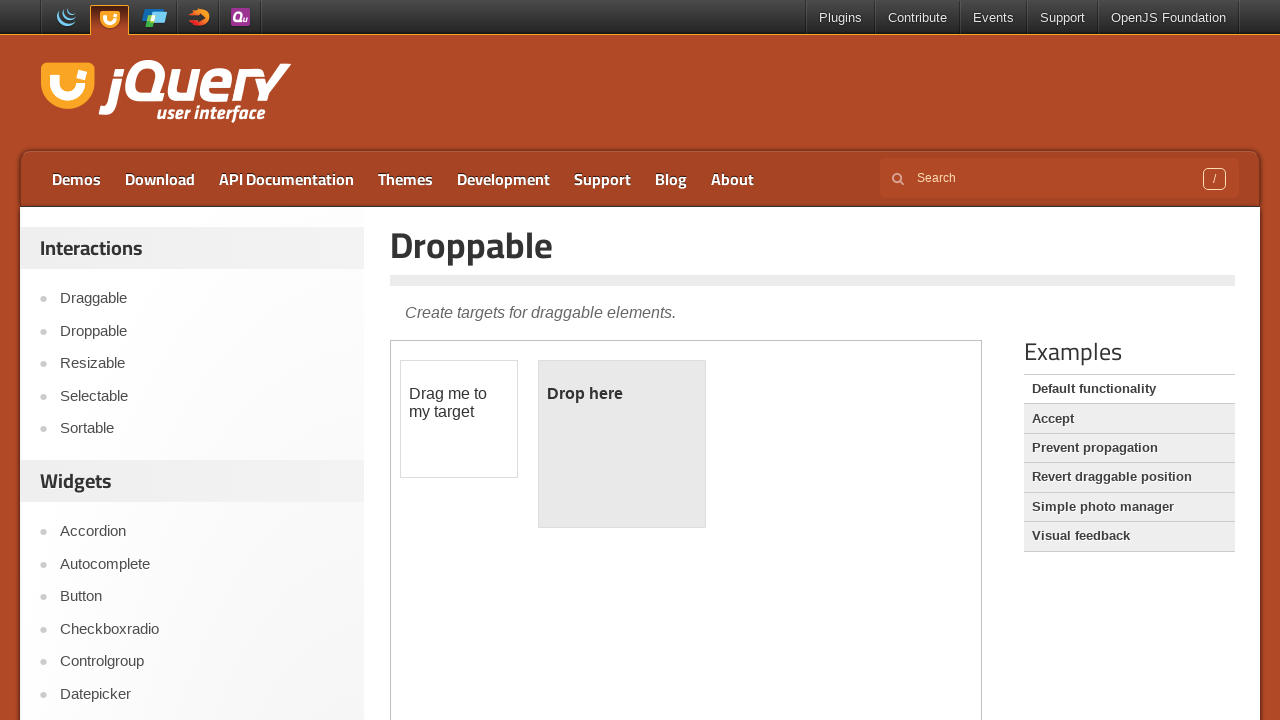

Located the demo iframe
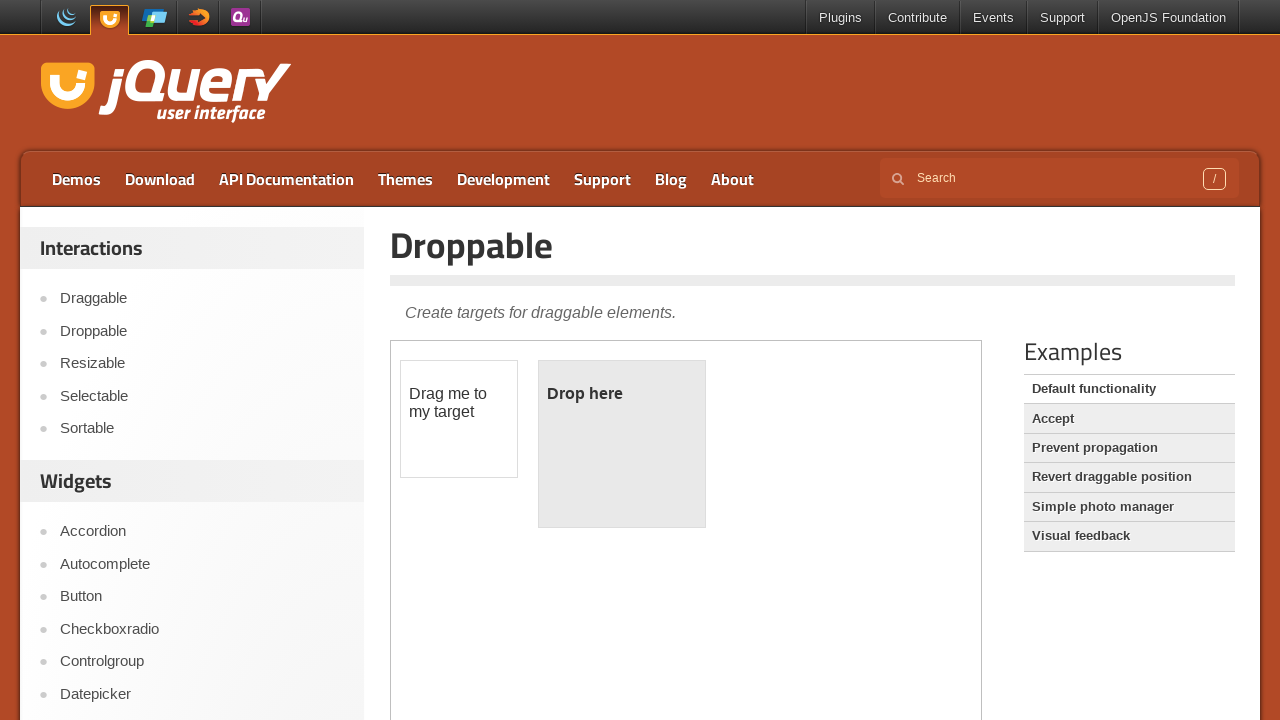

Located the draggable element within iframe
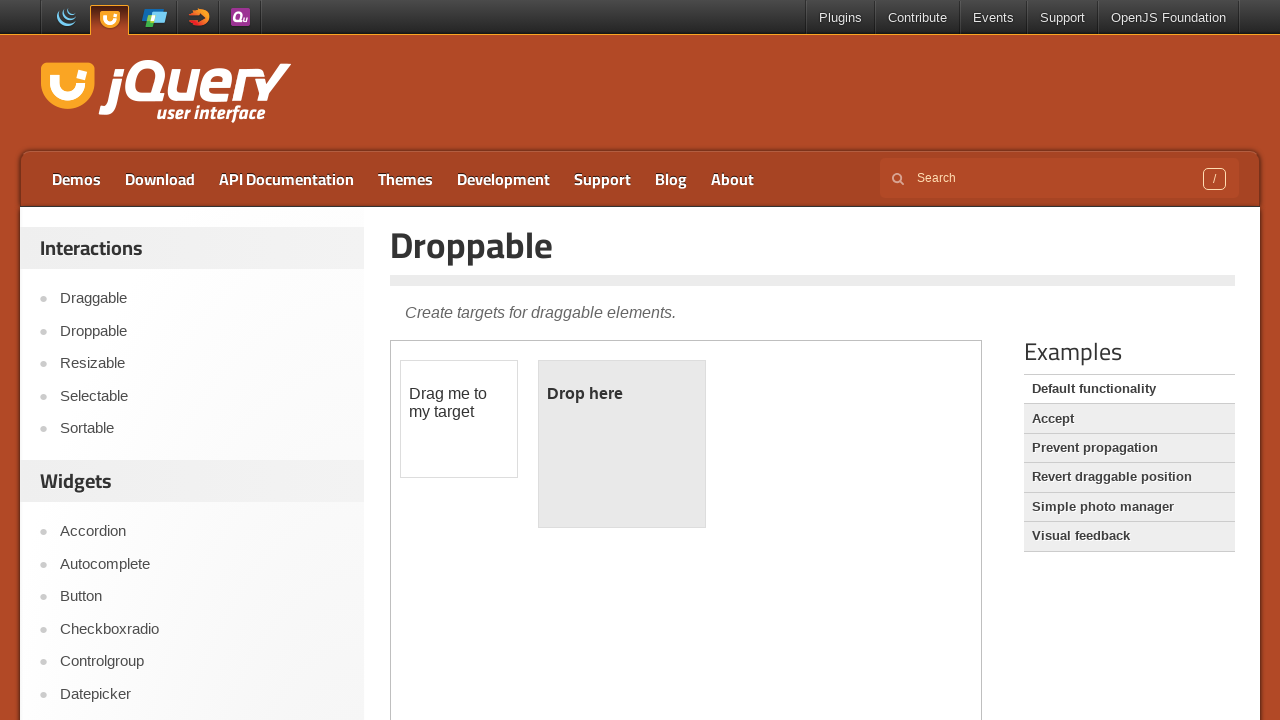

Located the droppable target area within iframe
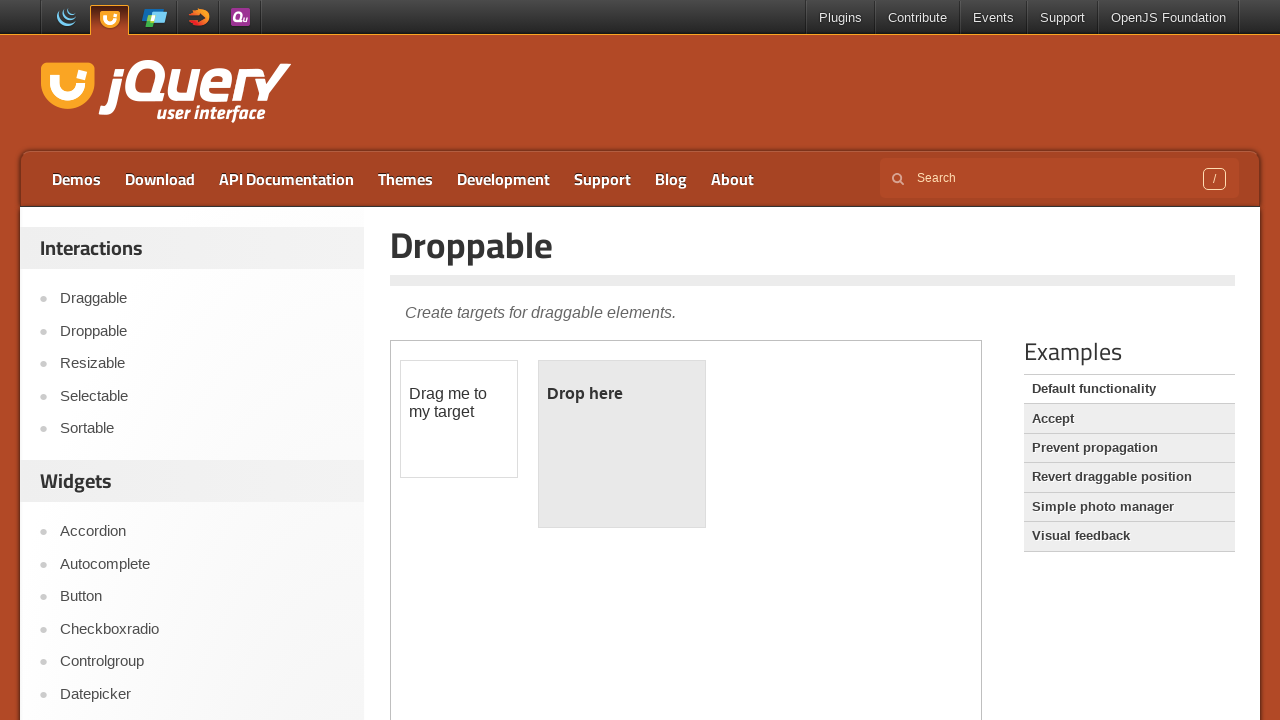

Dragged draggable element onto droppable target at (622, 444)
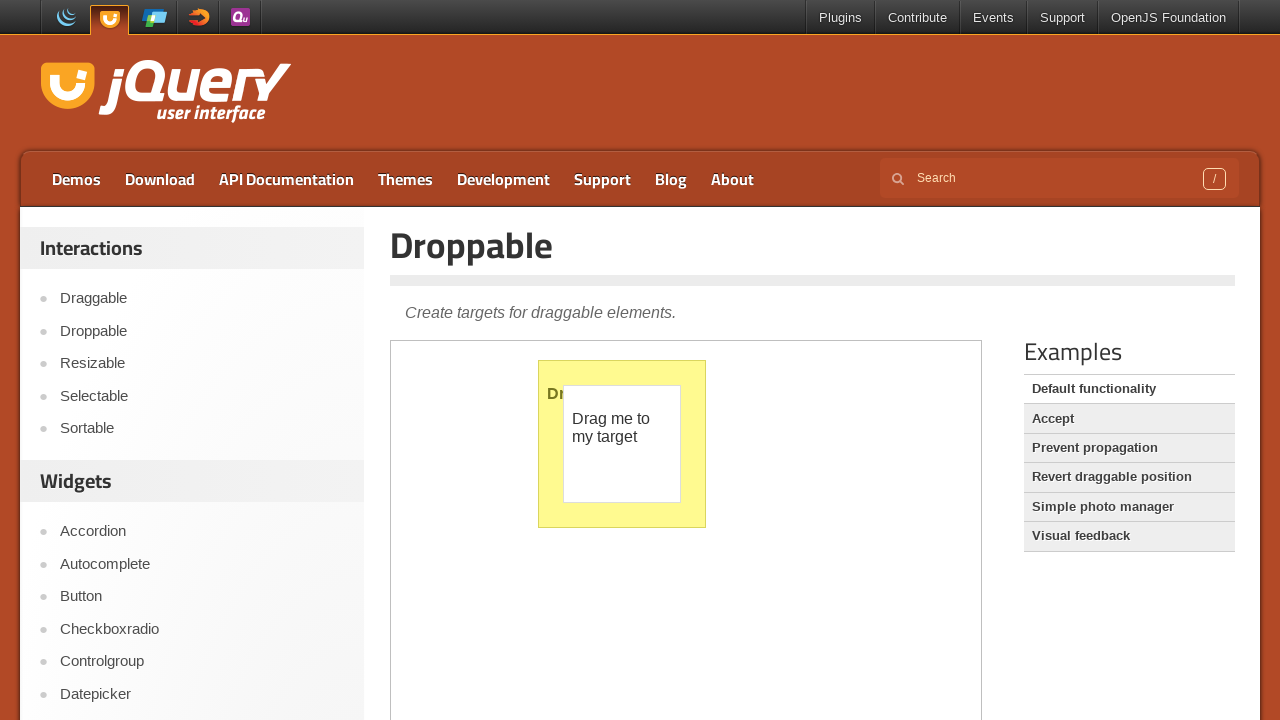

Verified that 'Dropped!' text appeared in droppable area
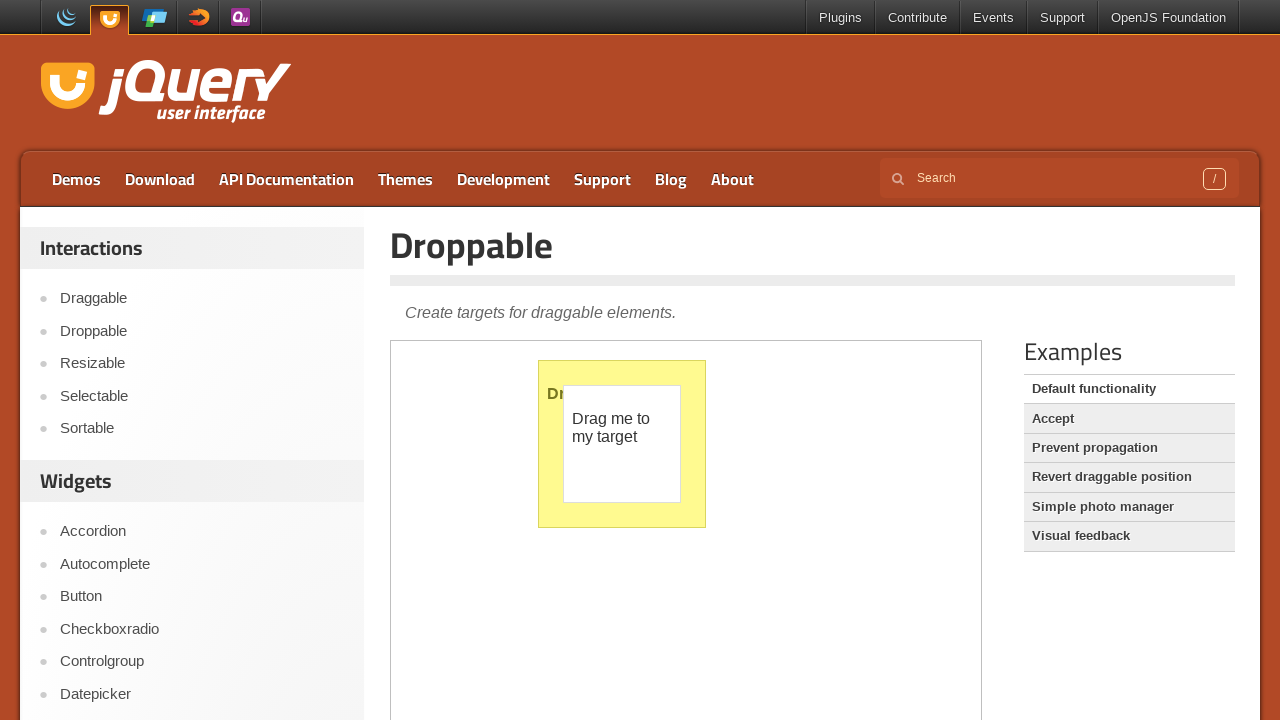

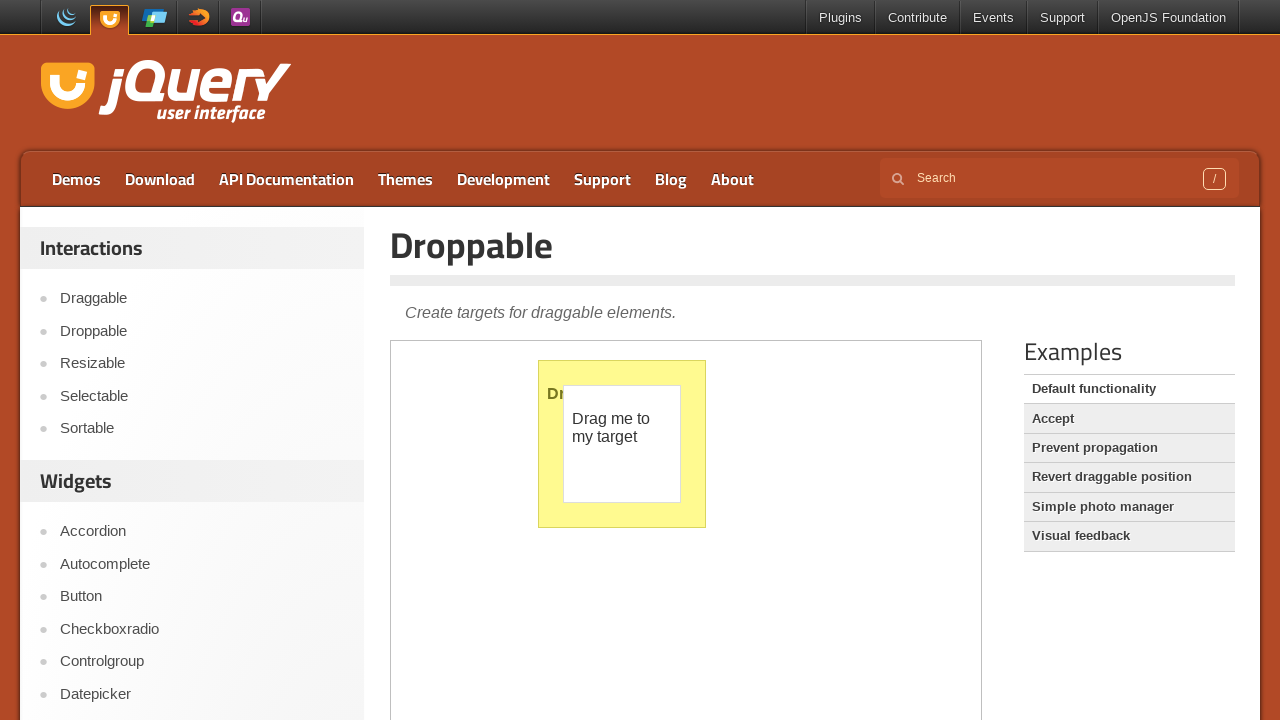